Tests downloading an image resource from a webpage by locating an image element

Starting URL: https://github.com/GCuser99/SeleniumVBA/wiki

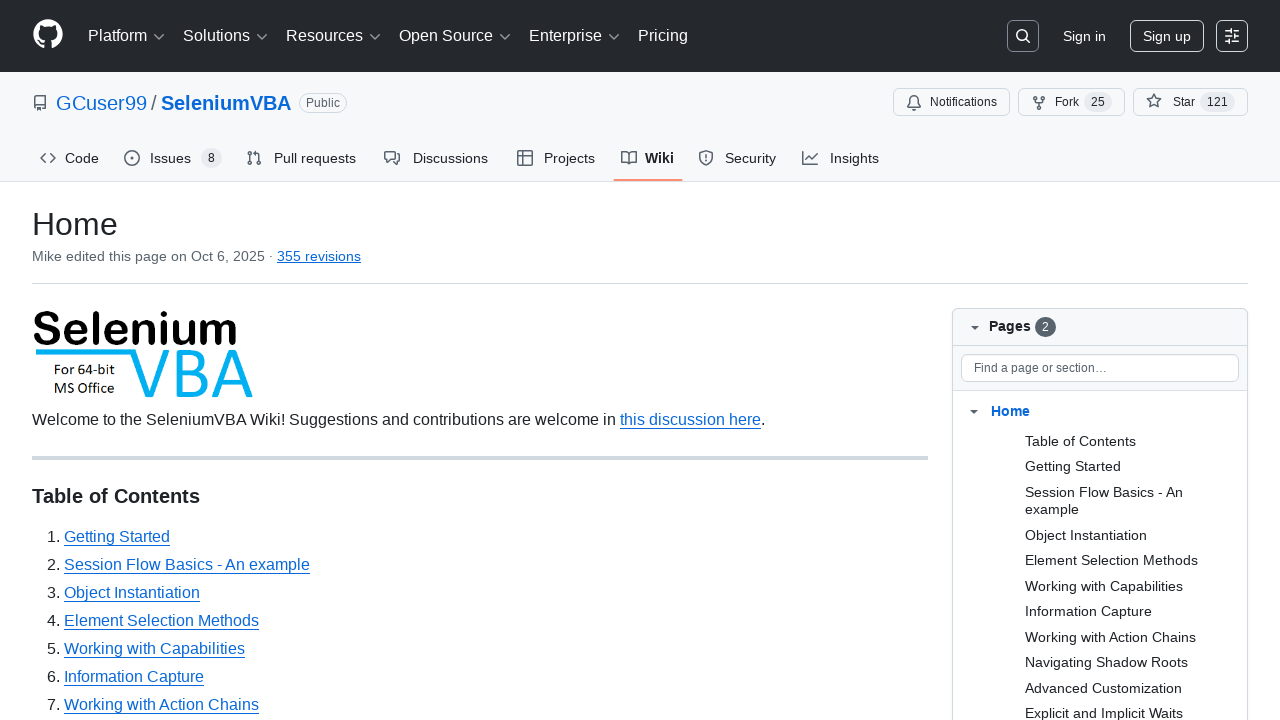

Waited 1 second for page to load
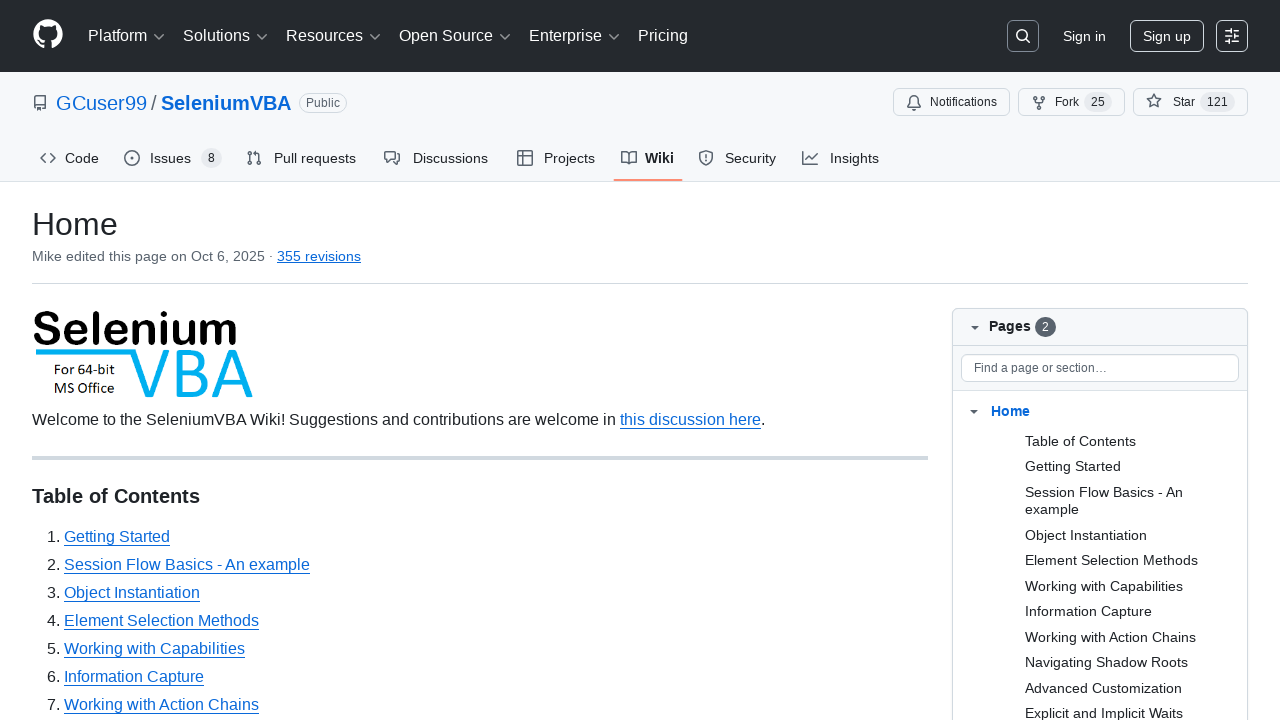

Located SeleniumVBA logo image element
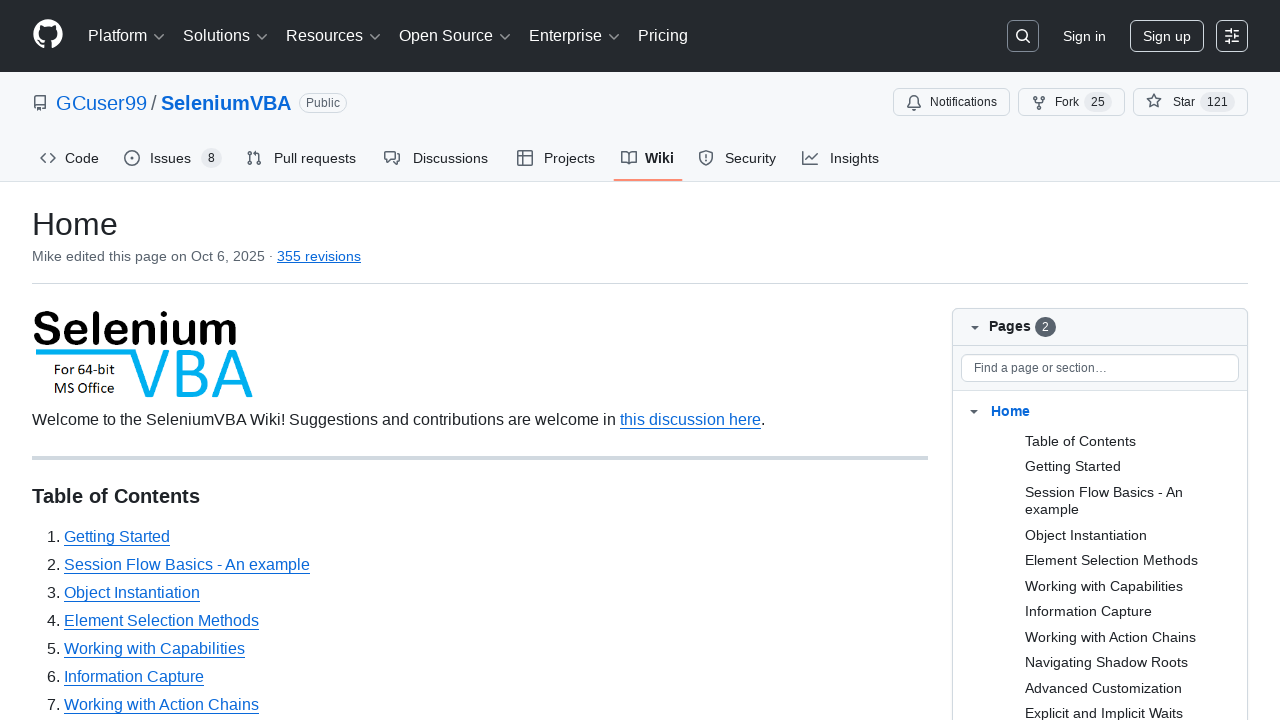

Retrieved image source URL from SeleniumVBA logo element
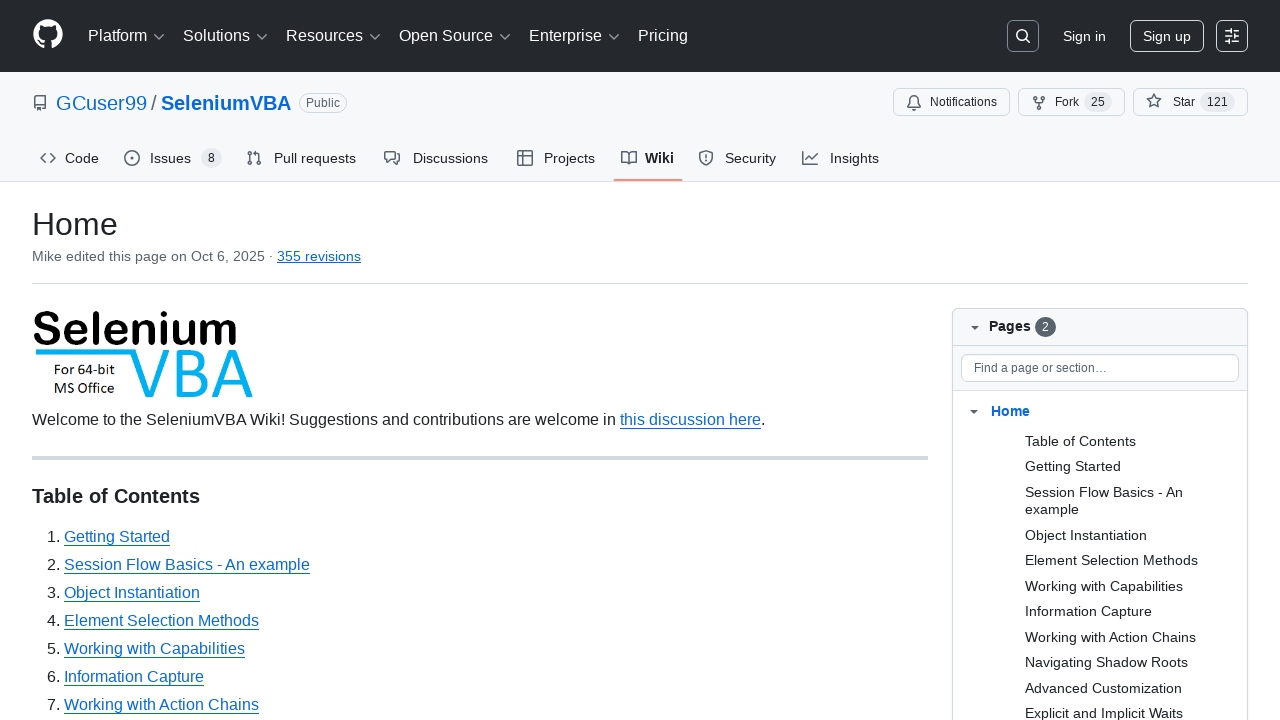

Navigated to image source URL to trigger download
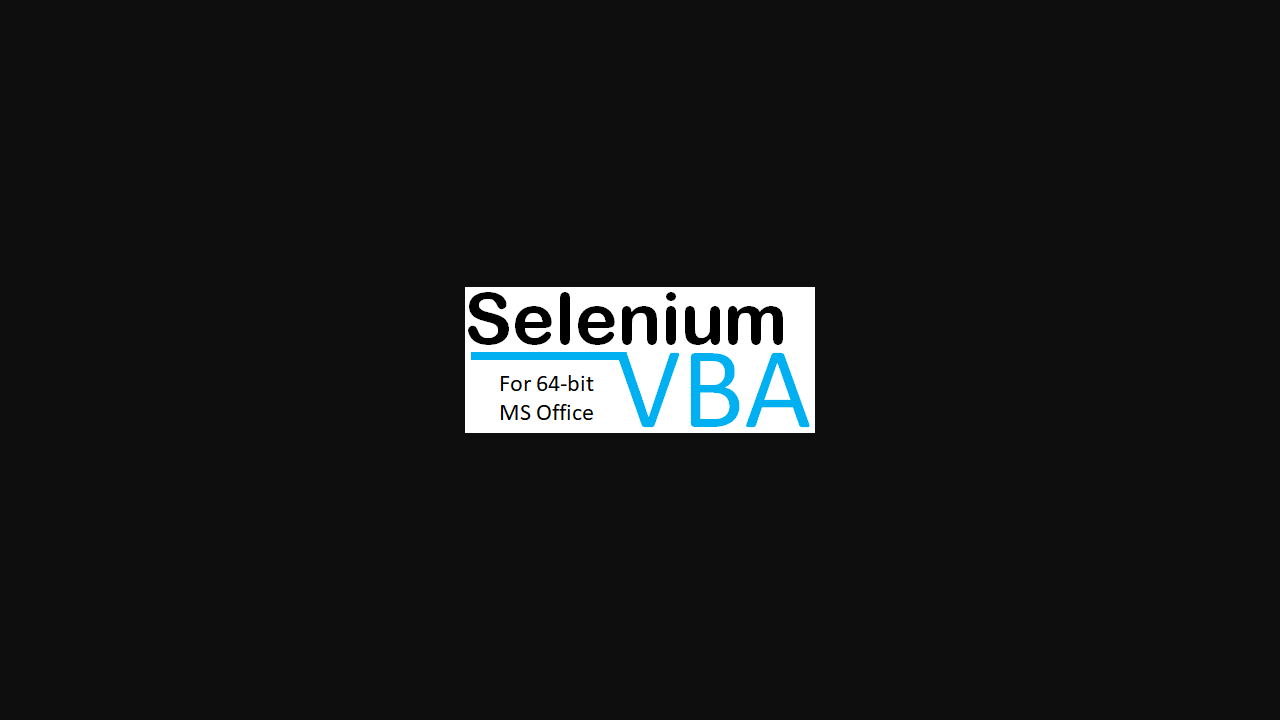

Waited 1 second for image resource to load
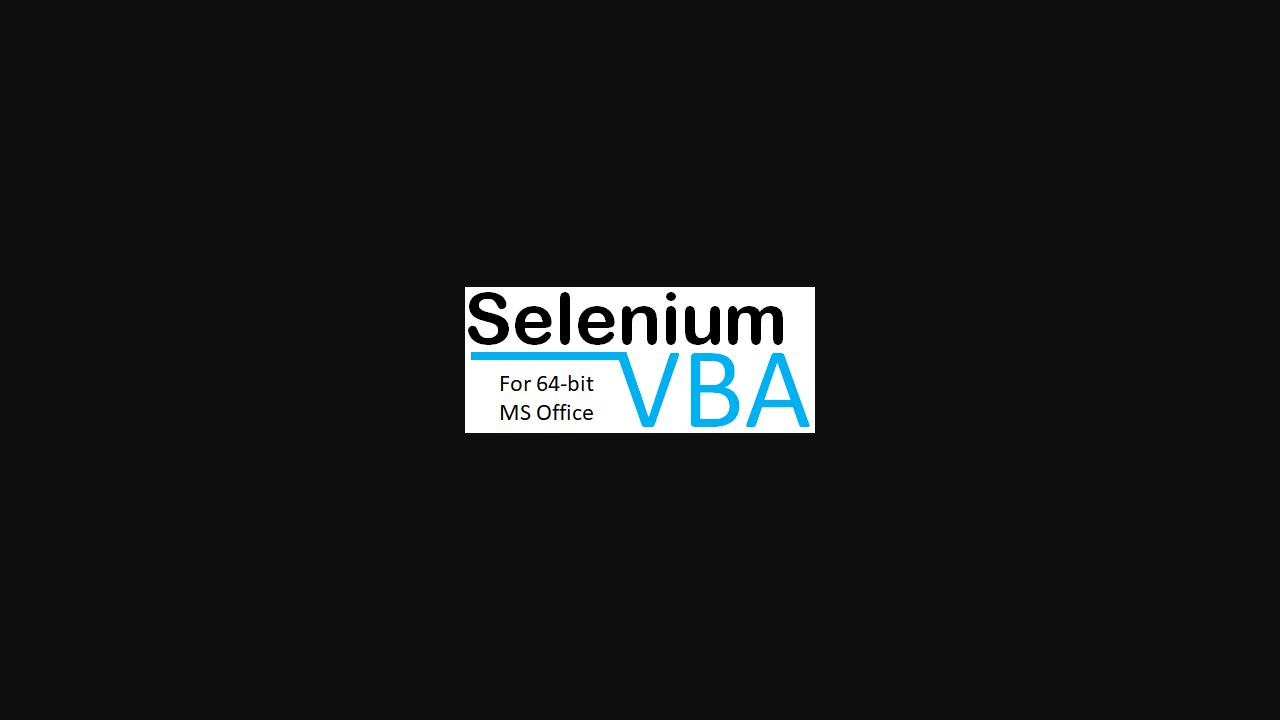

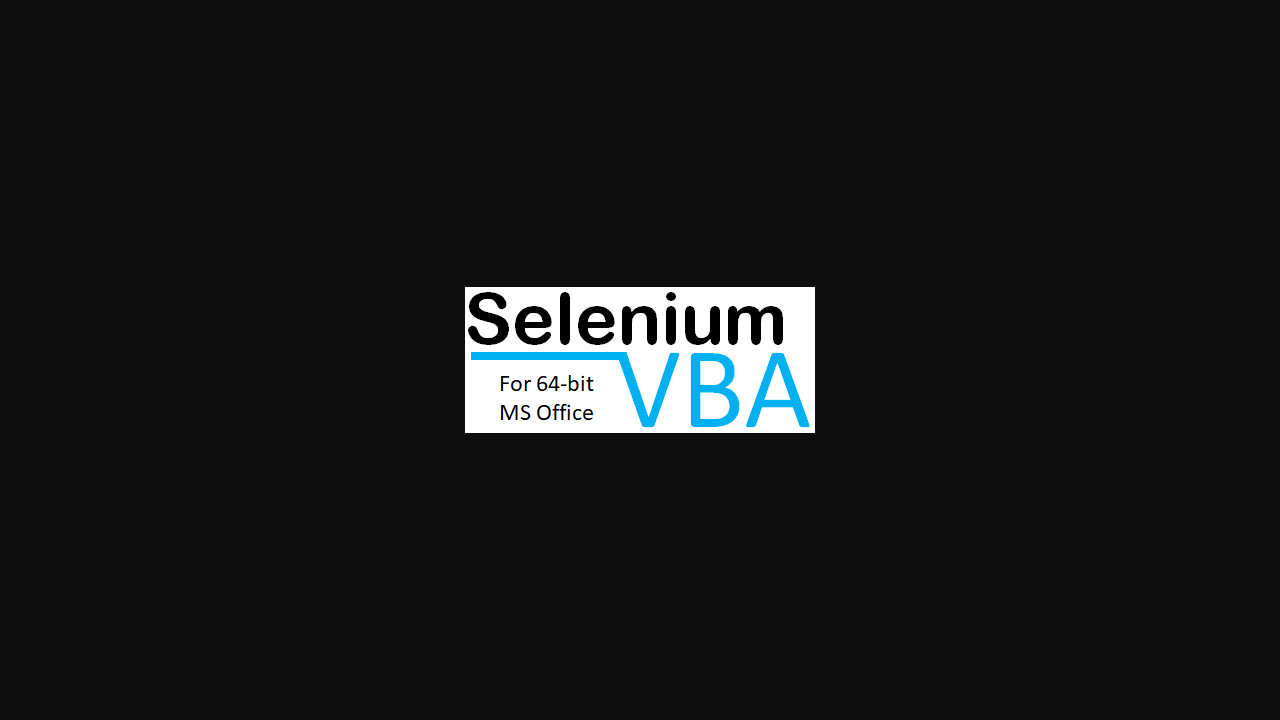